Tests a simple JavaScript alert by clicking the alert button, accepting it, and verifying the result message

Starting URL: https://the-internet.herokuapp.com/javascript_alerts

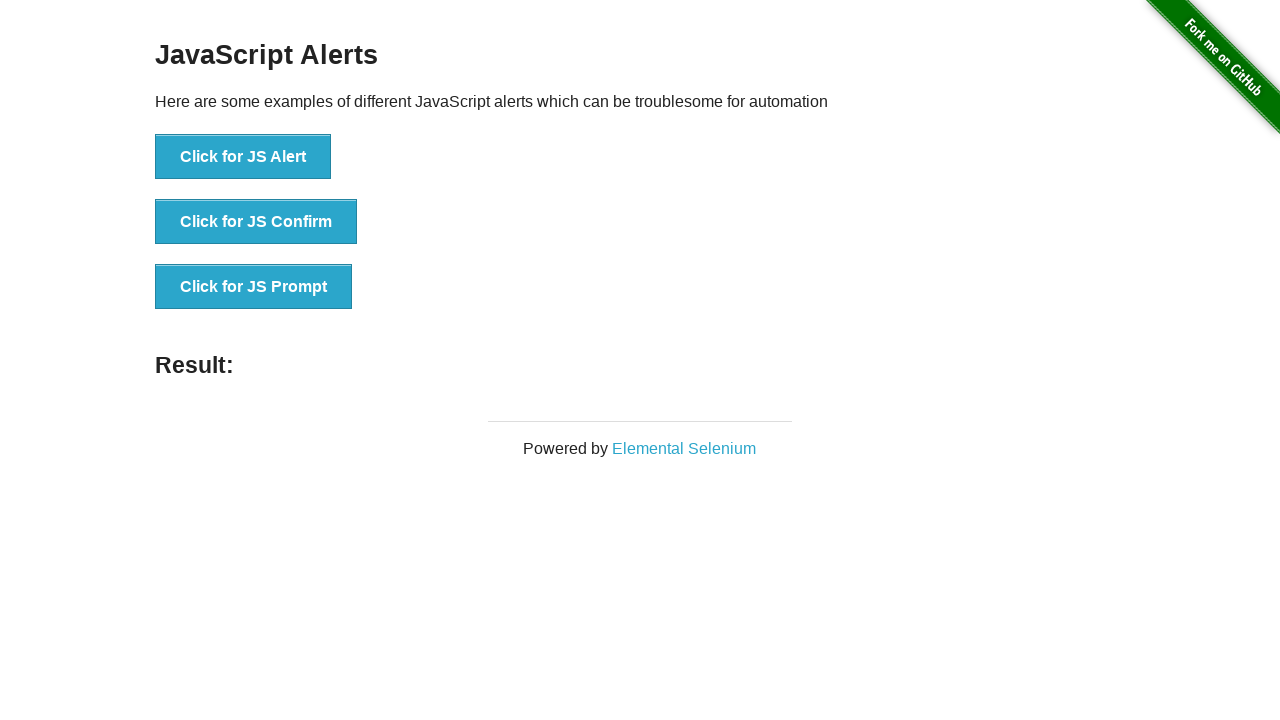

Clicked the 'Click for JS Alert' button to trigger JavaScript alert at (243, 157) on xpath=//button[text()='Click for JS Alert']
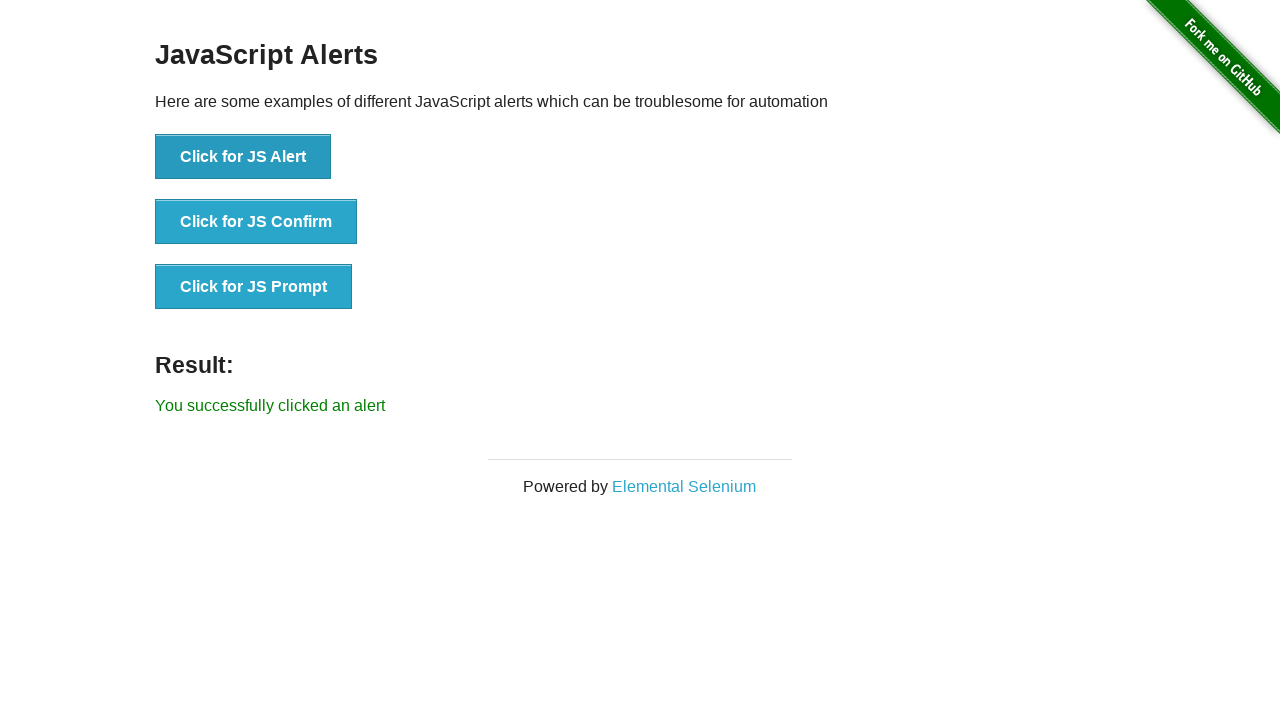

Set up dialog handler to accept the alert
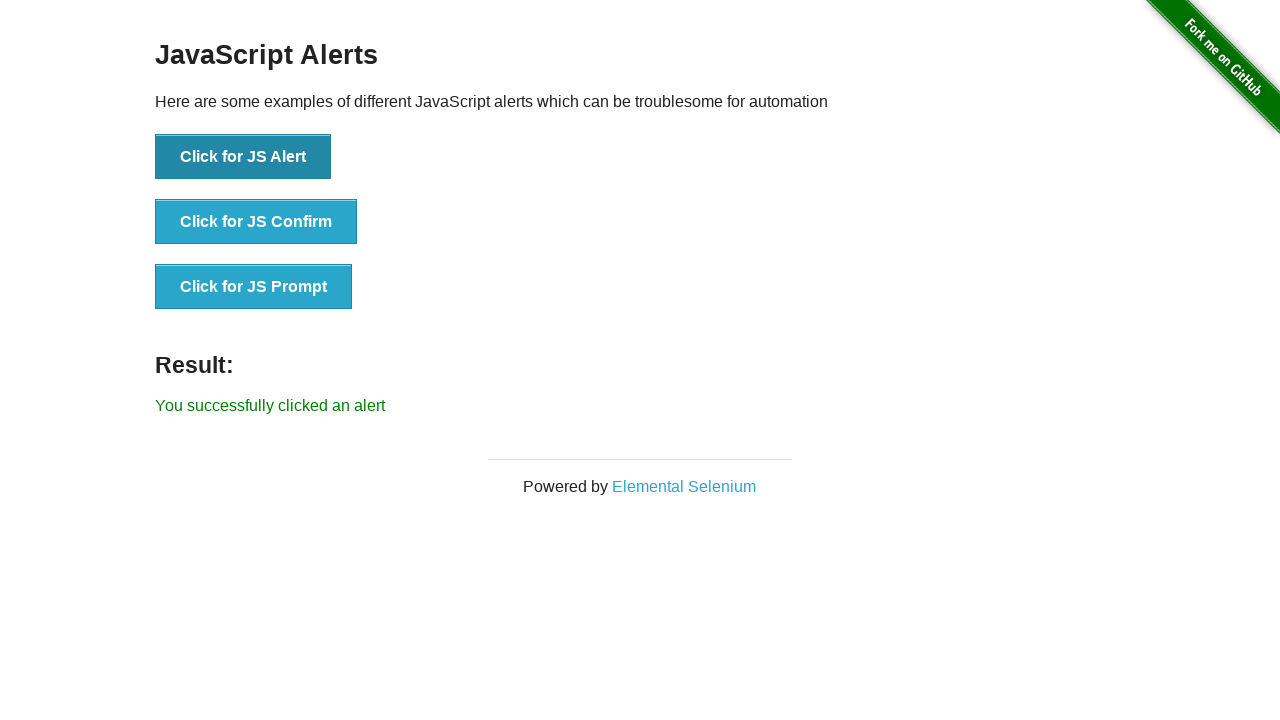

Retrieved result message text from #result element
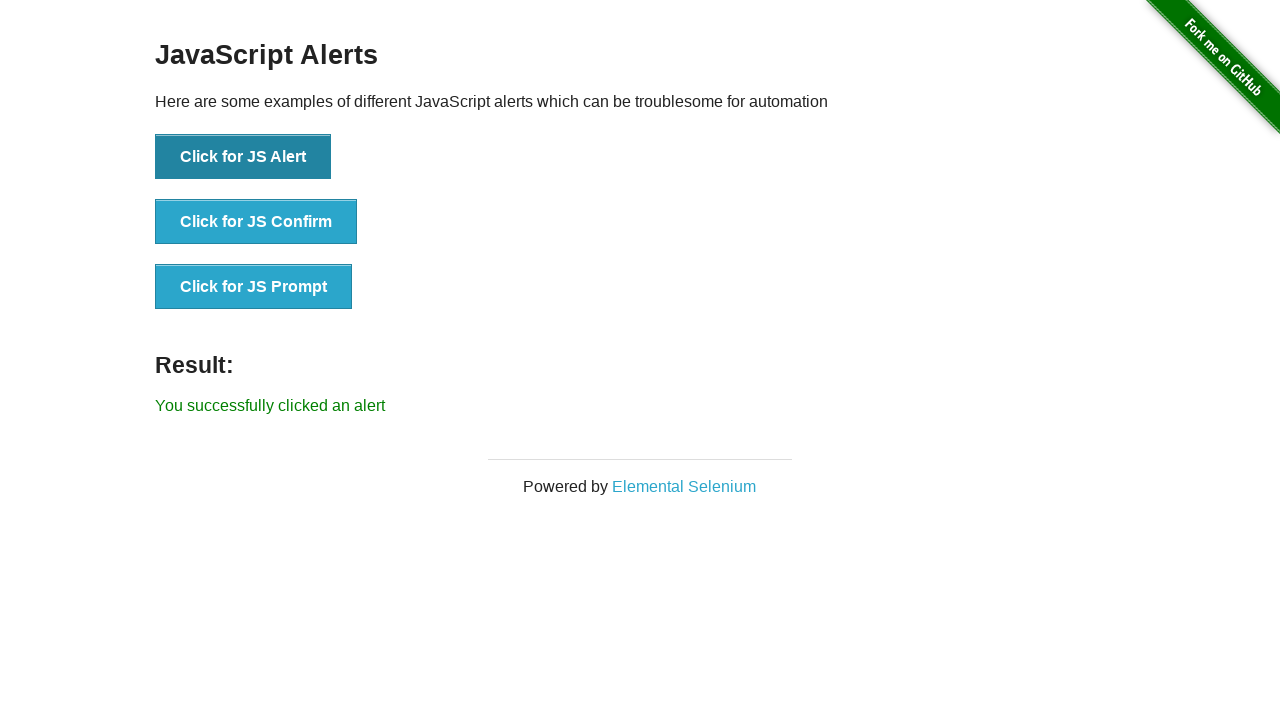

Verified result message matches expected text 'You successfully clicked an alert'
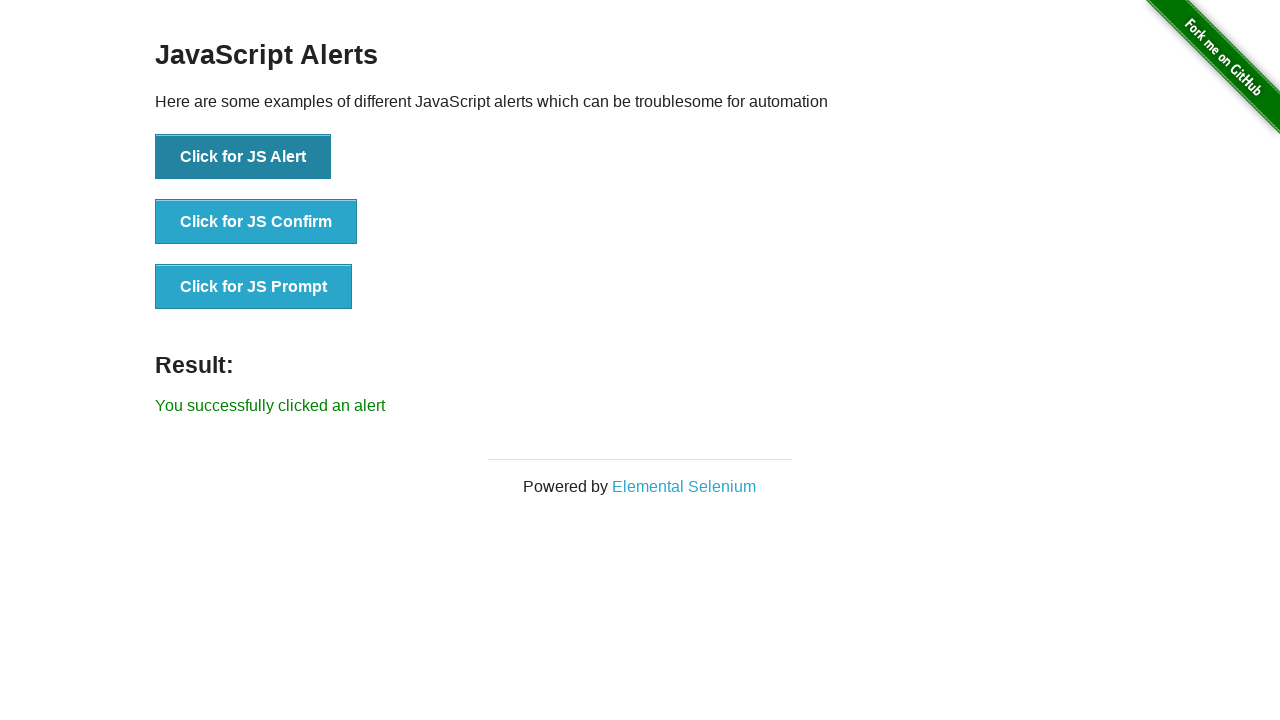

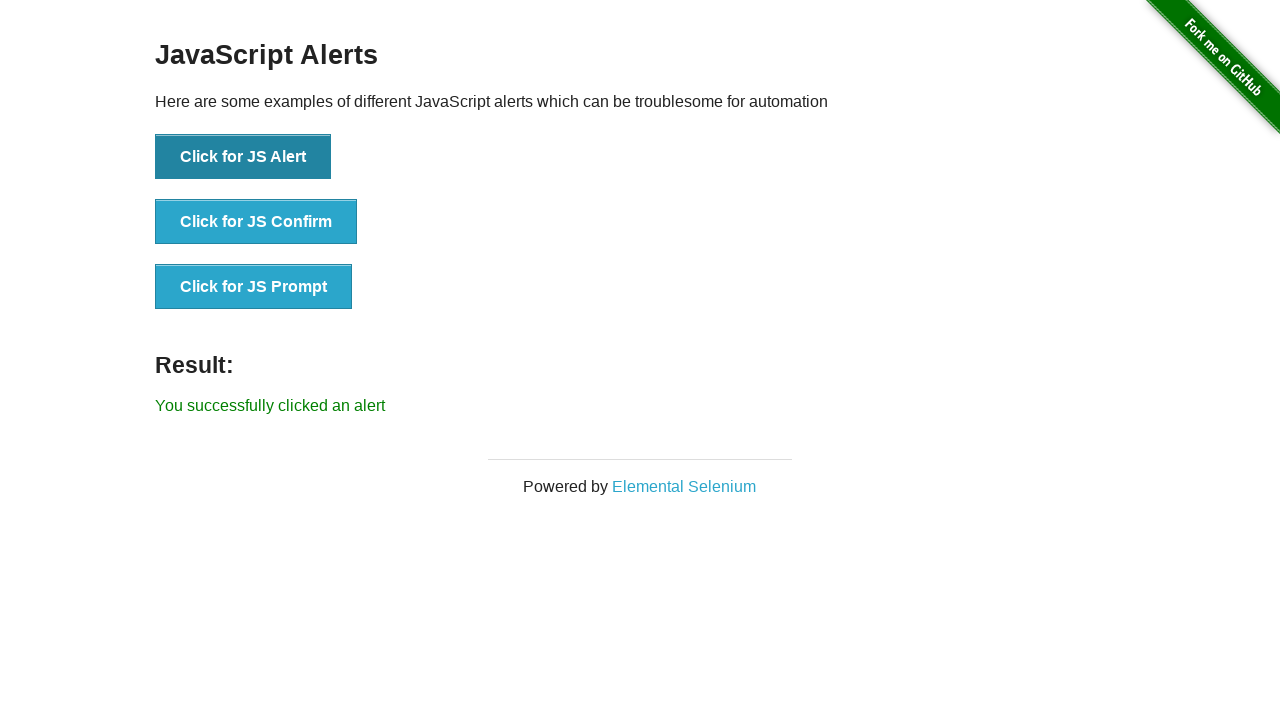